Tests responsive design by changing viewport sizes to mobile, tablet, and desktop dimensions

Starting URL: https://getbootstrap.com

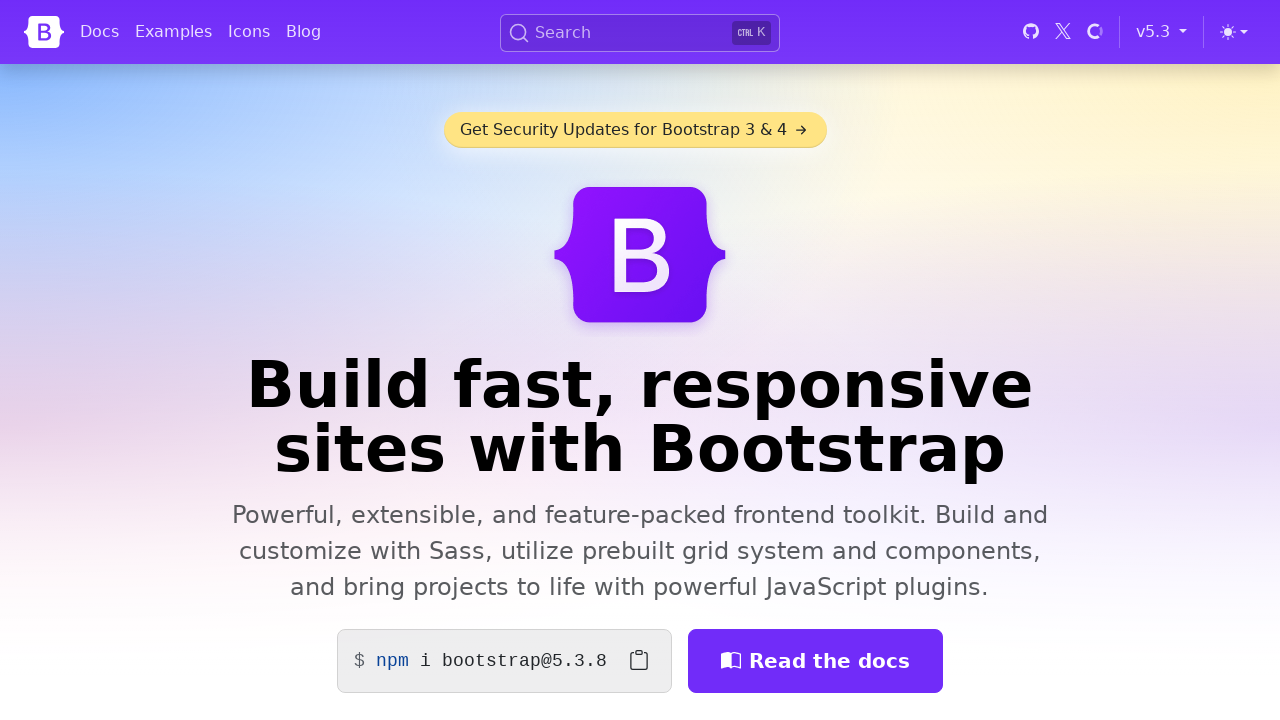

Set viewport to mobile (375x667)
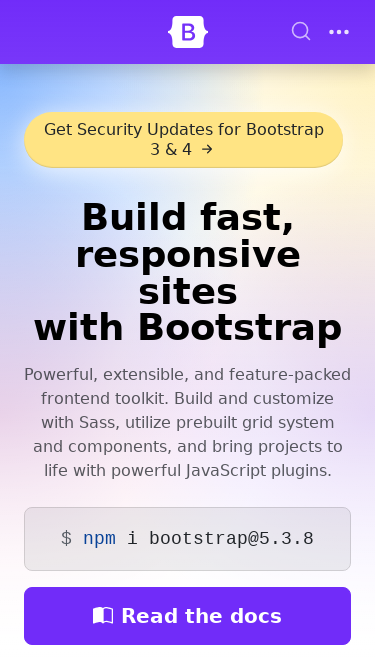

Waited 500ms for mobile layout to render
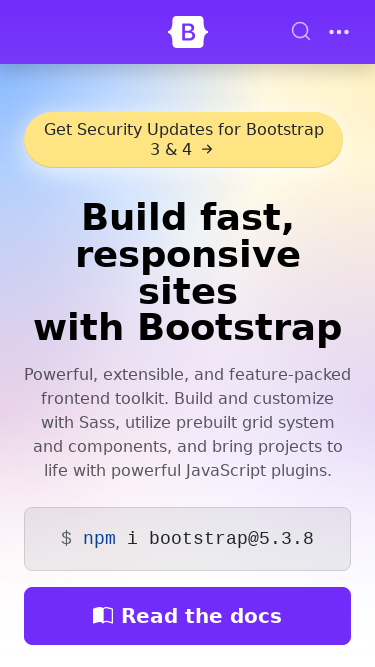

Set viewport to tablet (768x1024)
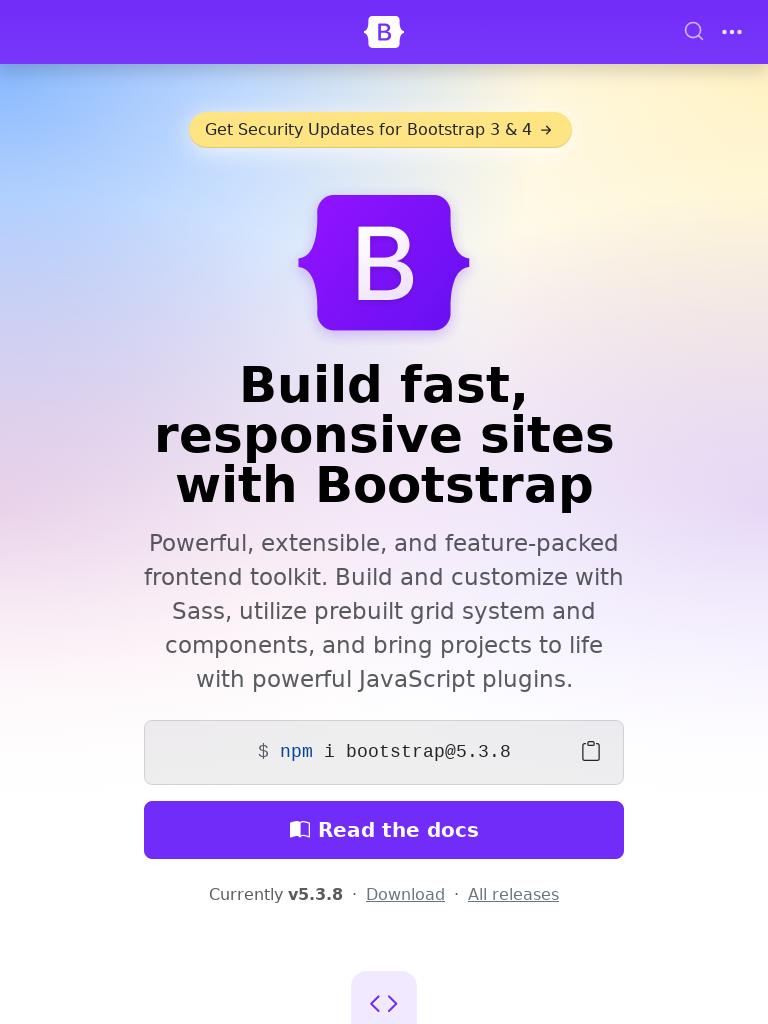

Waited 500ms for tablet layout to render
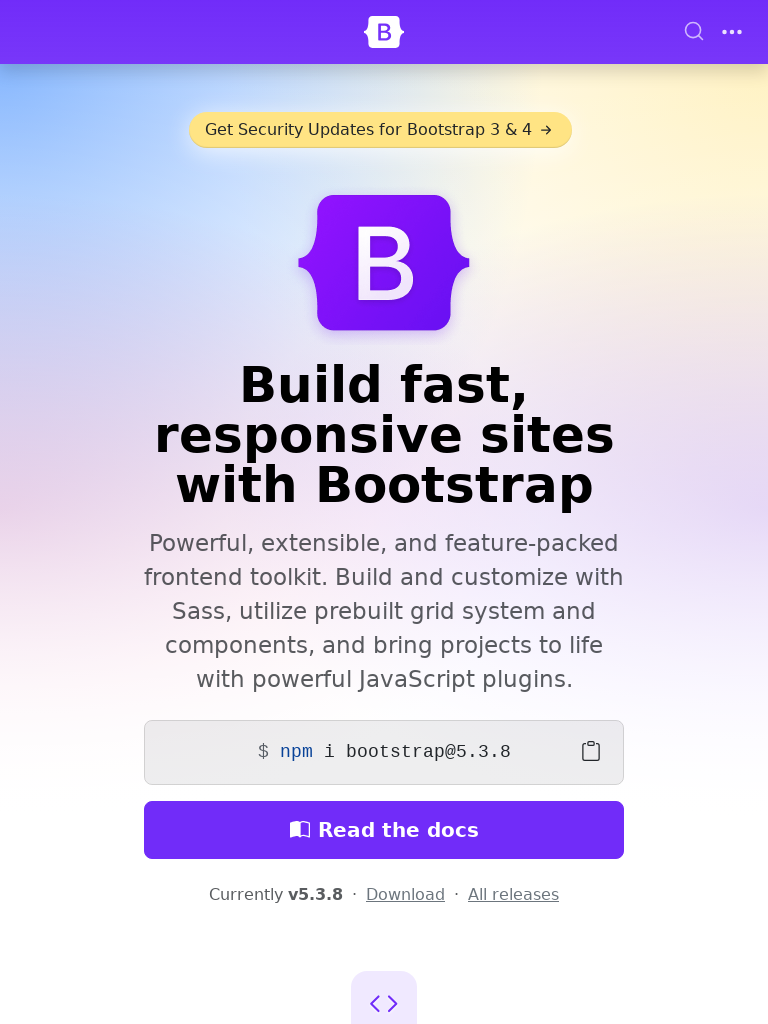

Set viewport to desktop (1920x1080)
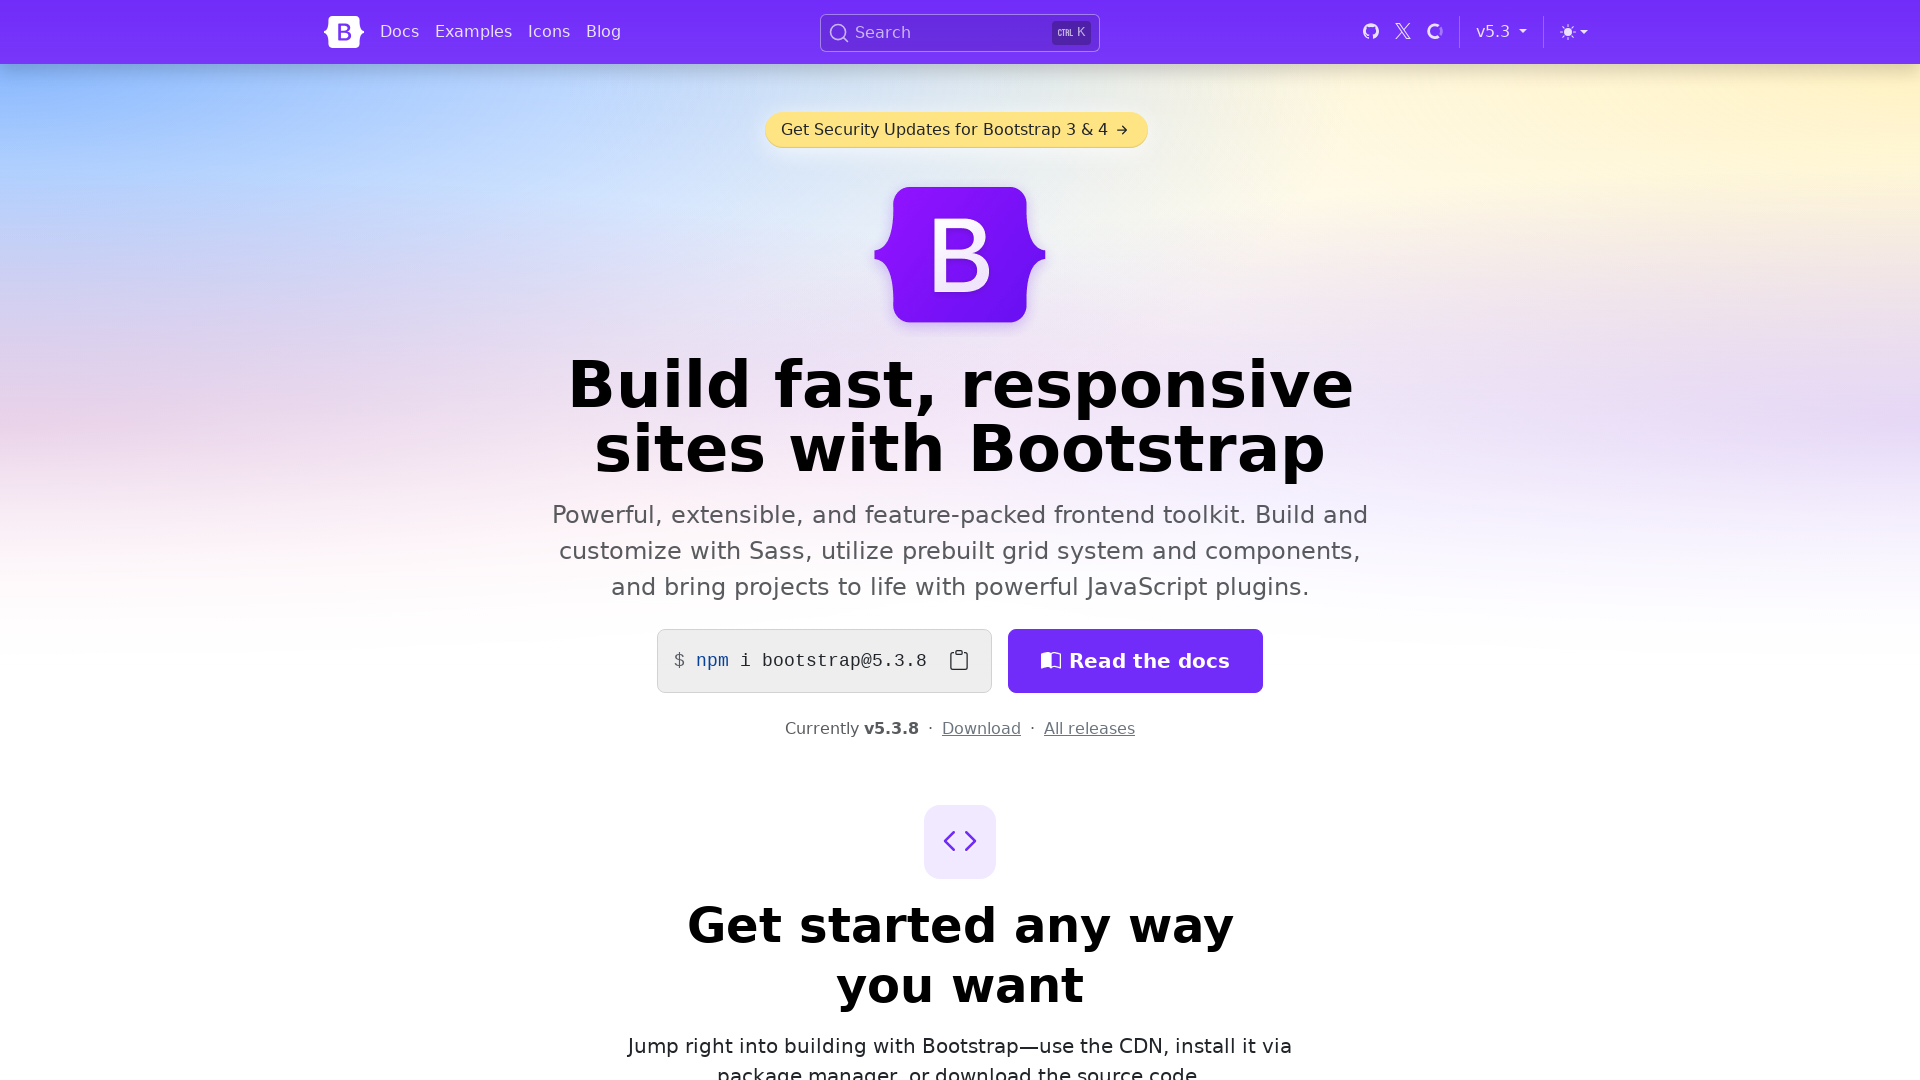

Waited 500ms for desktop layout to render
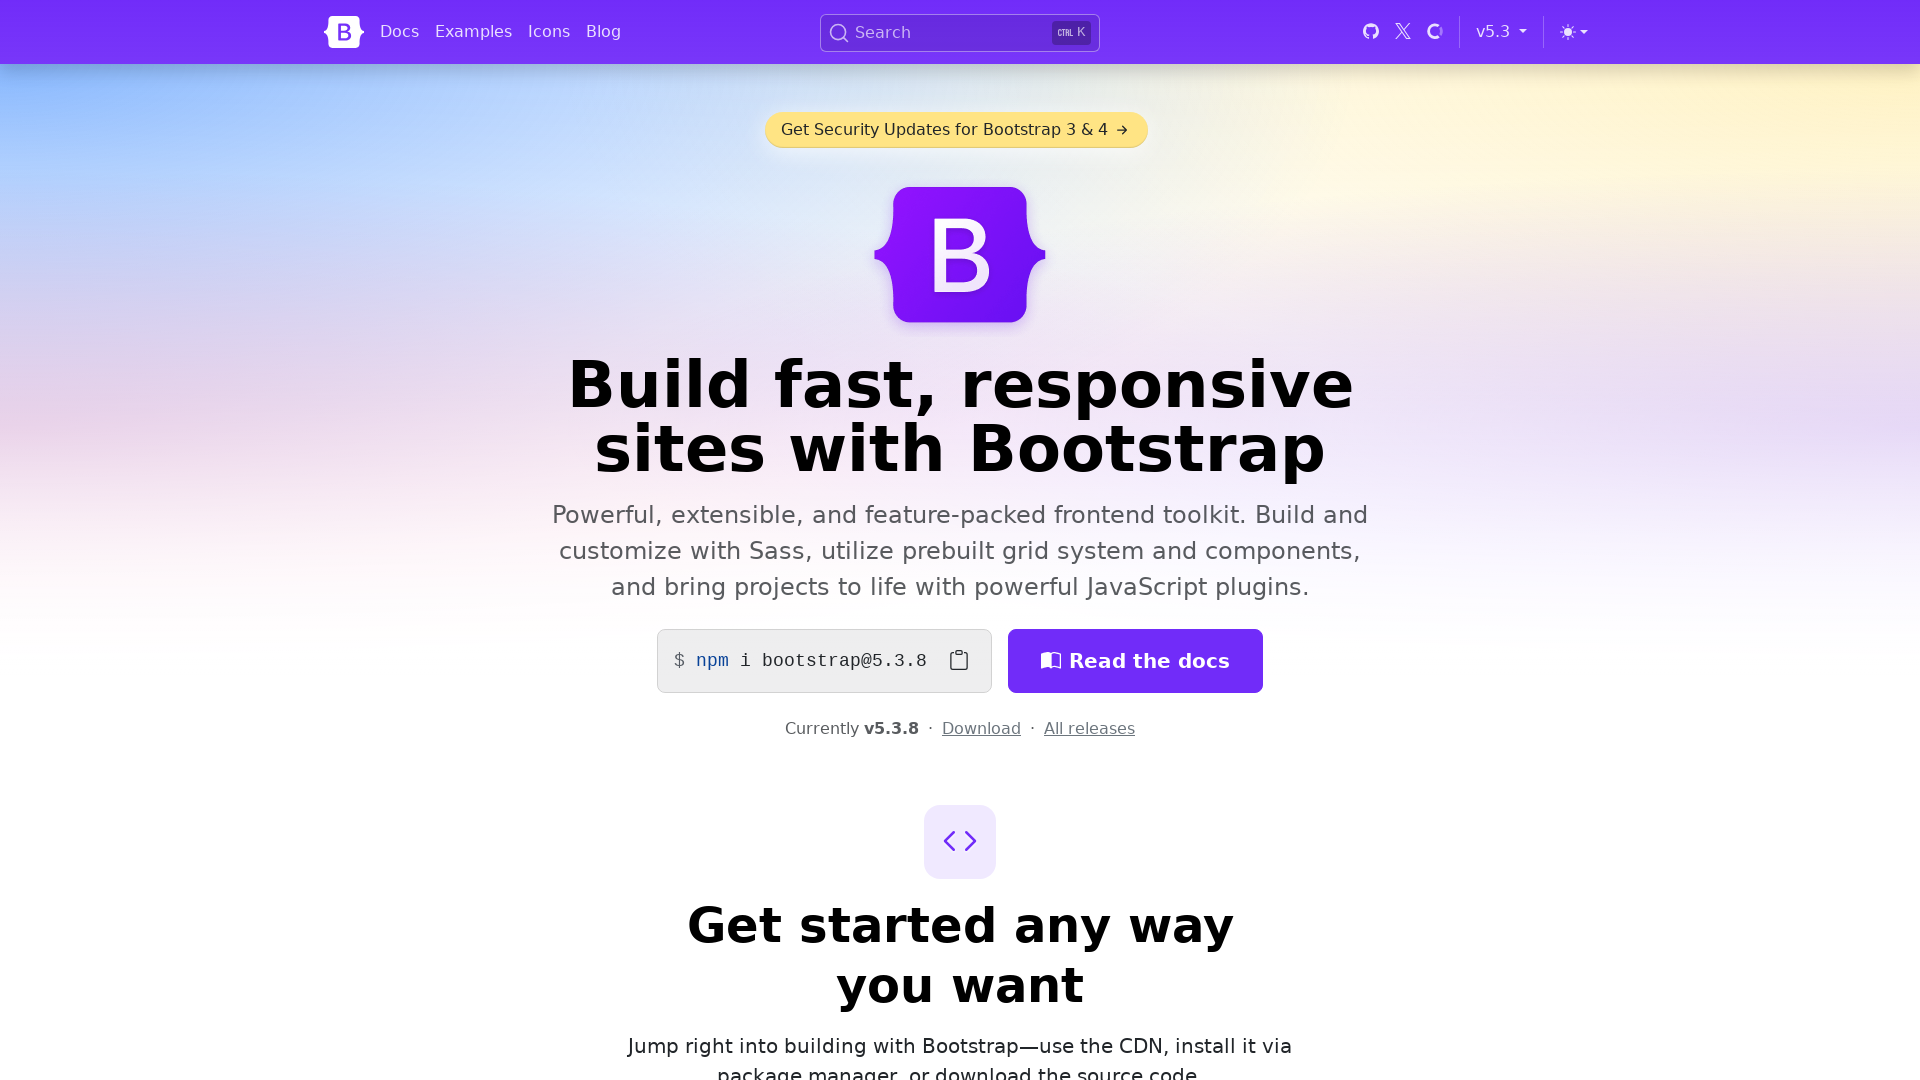

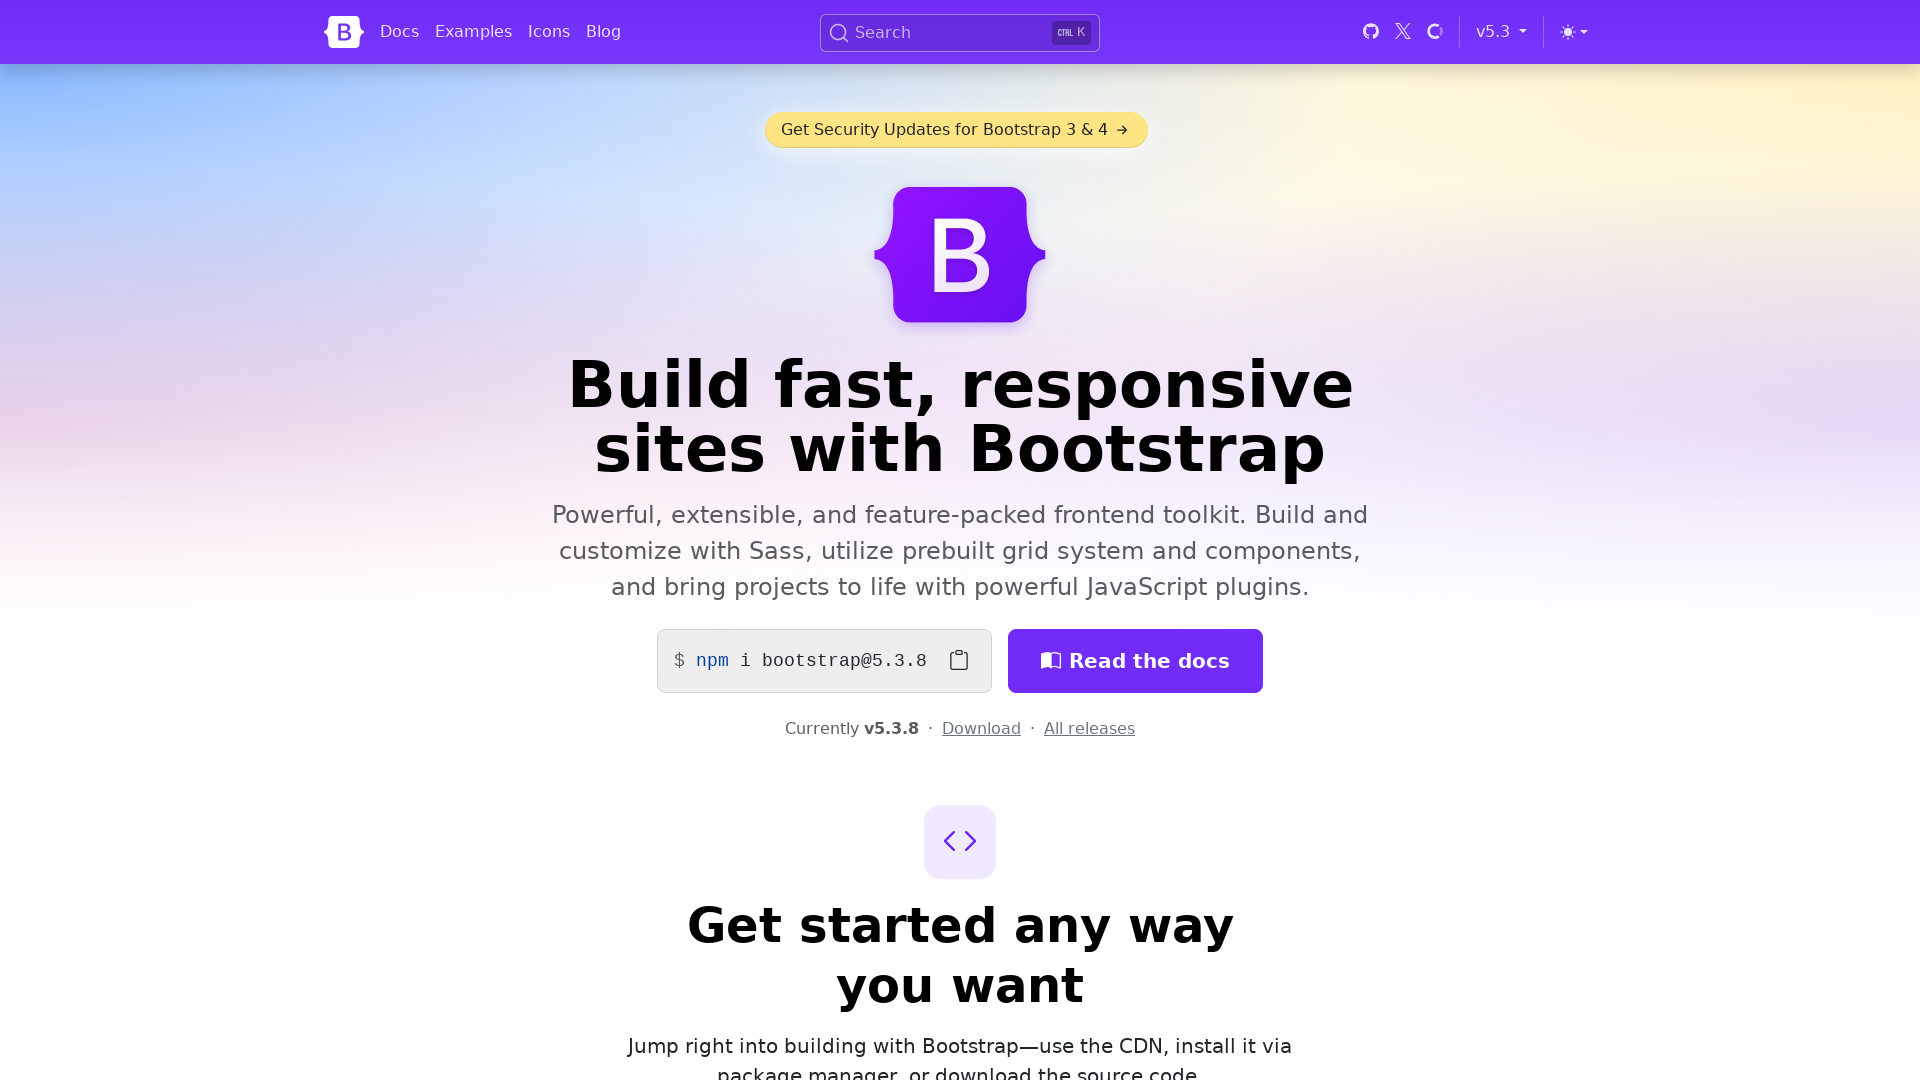